Tests the droppable functionality by dragging an element and dropping it onto a target element

Starting URL: https://jqueryui.com/

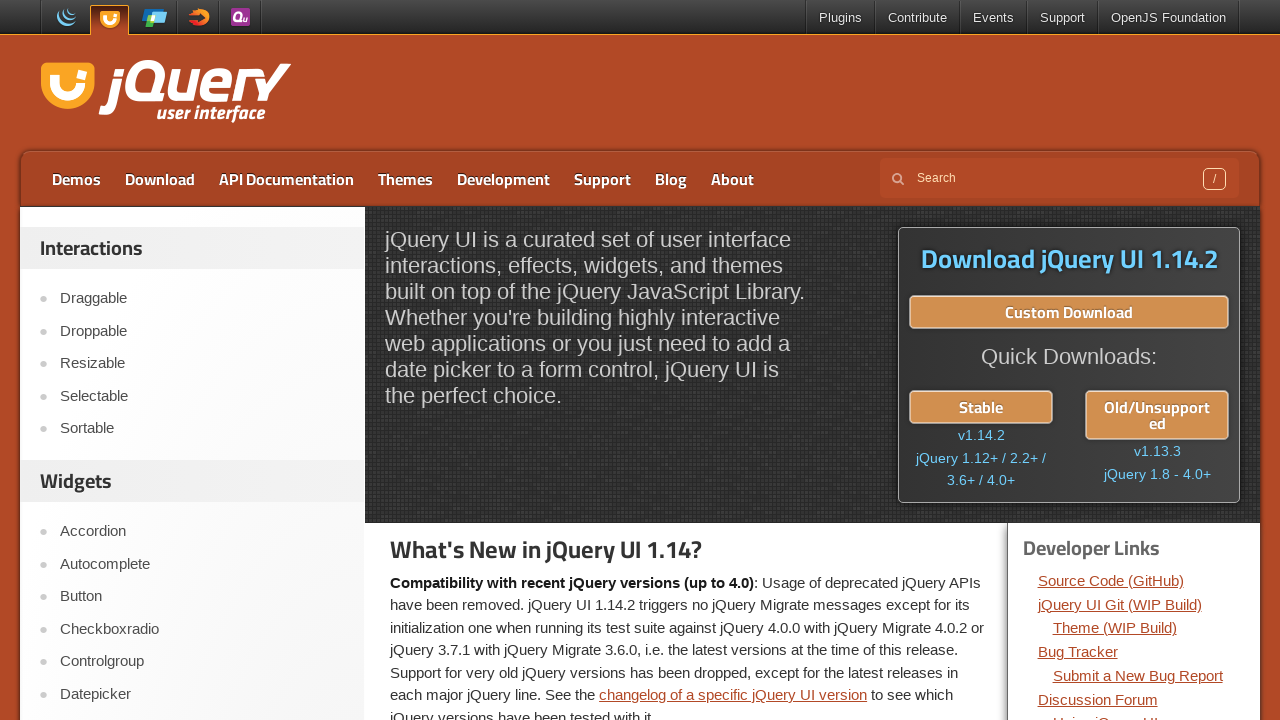

Clicked on Droppable link at (202, 331) on text=Droppable
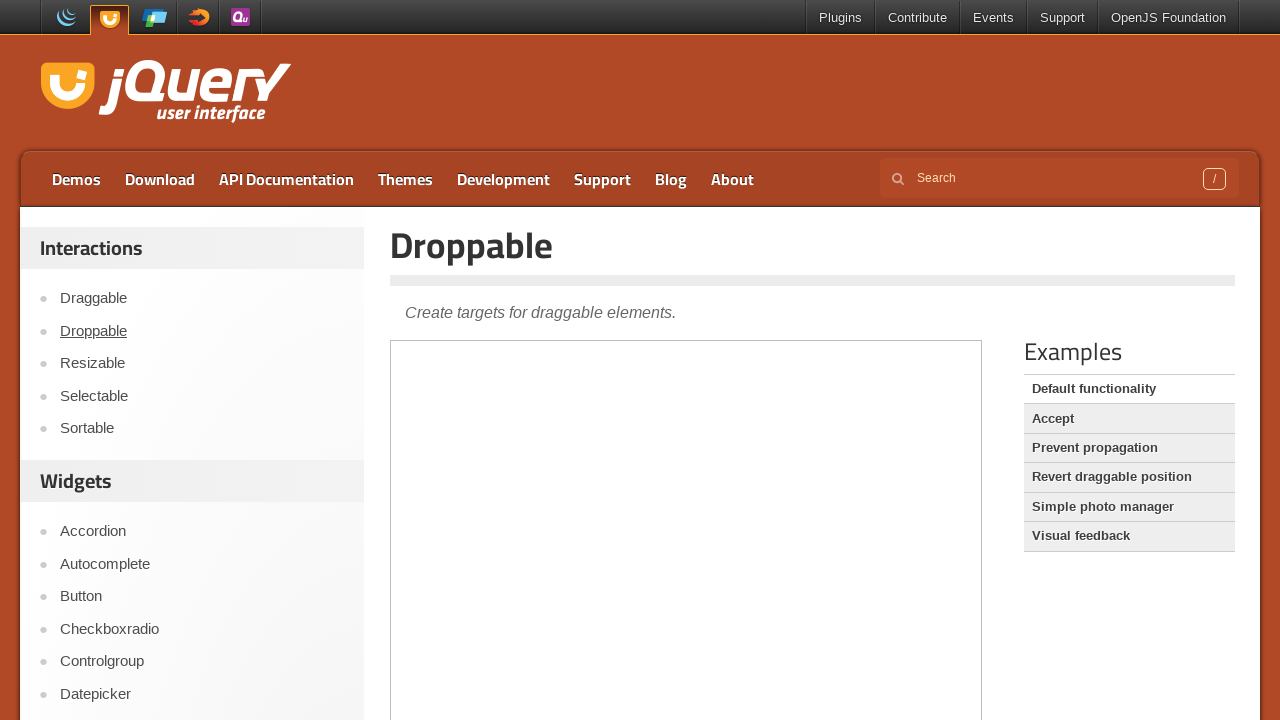

Demo iframe loaded
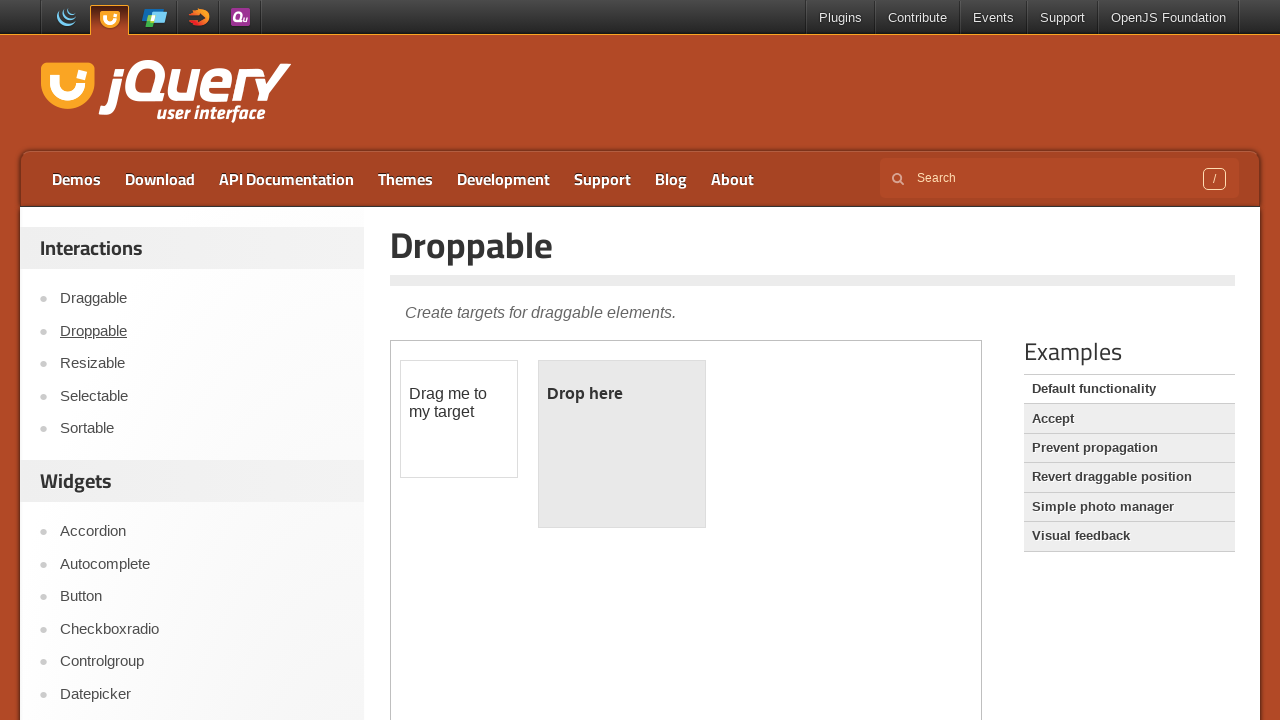

Located demo iframe
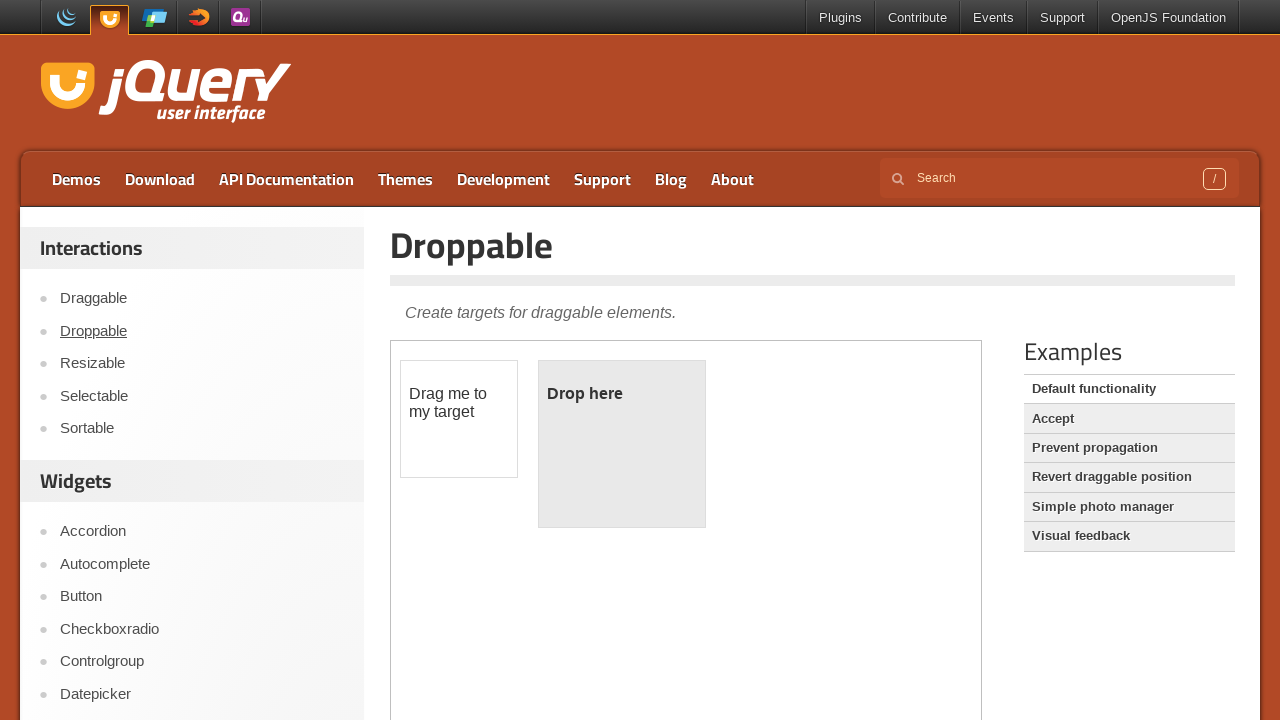

Located draggable source element
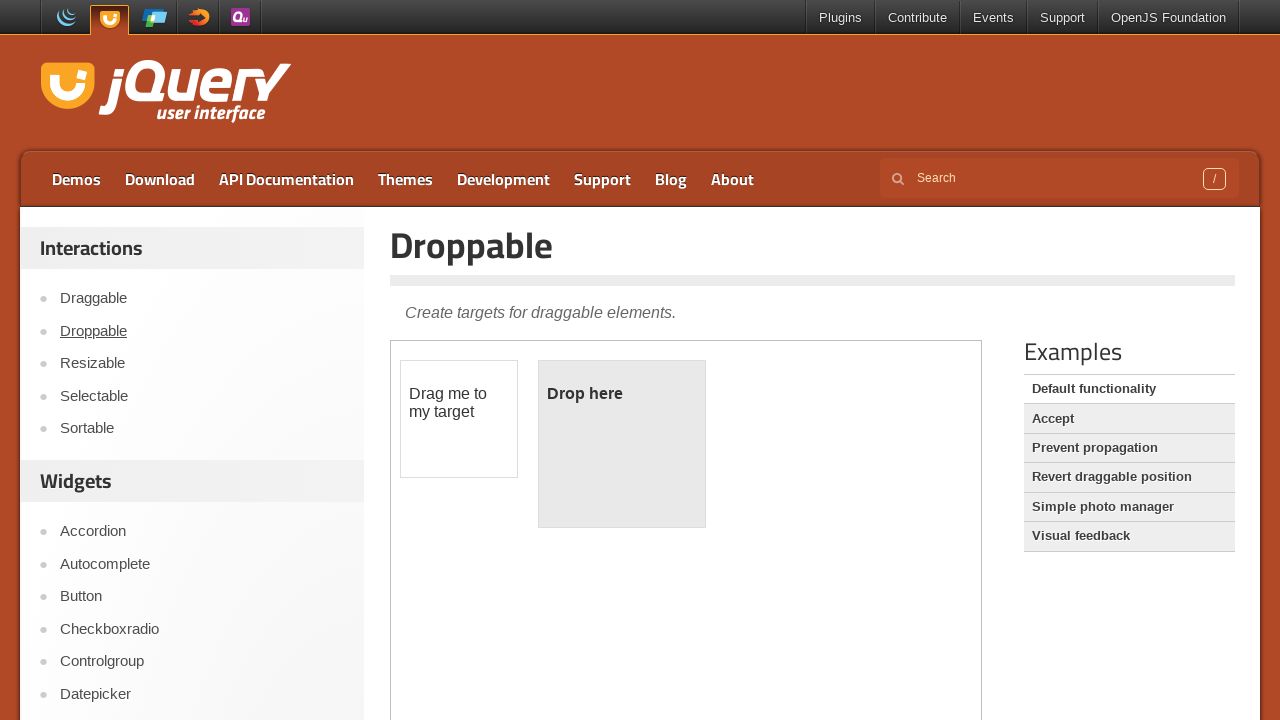

Located droppable target element
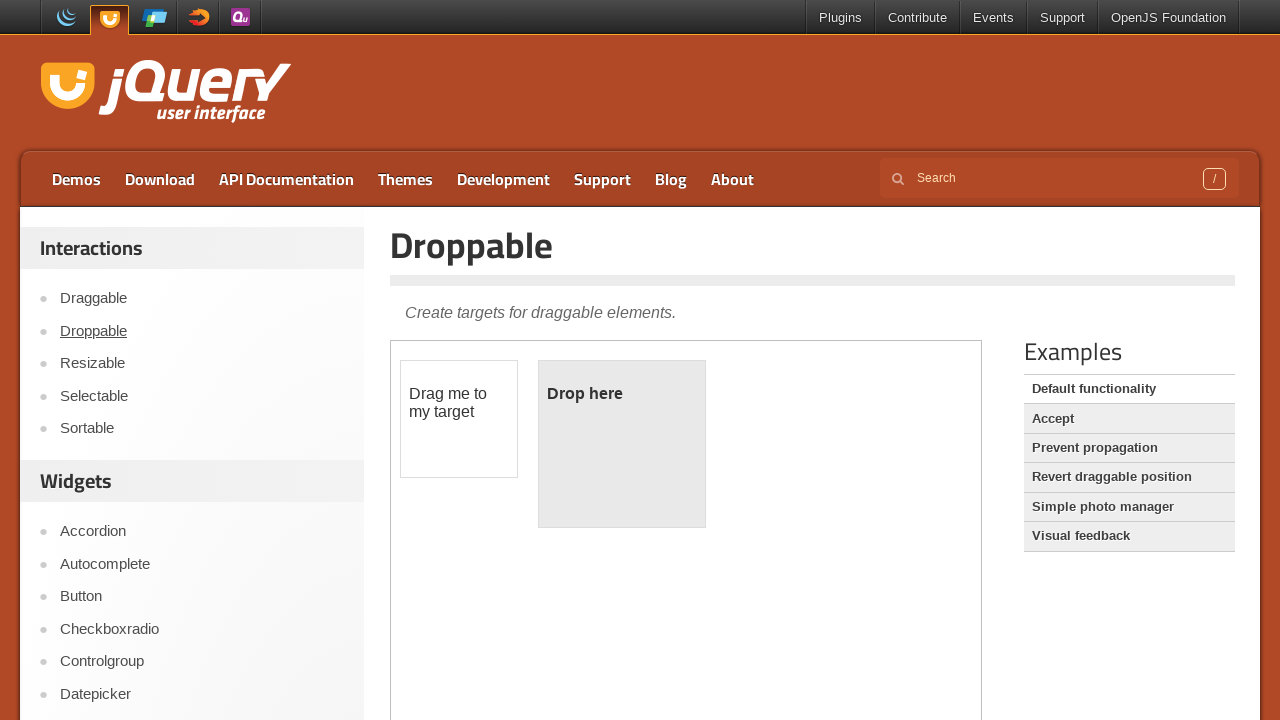

Dragged source element onto target element at (622, 444)
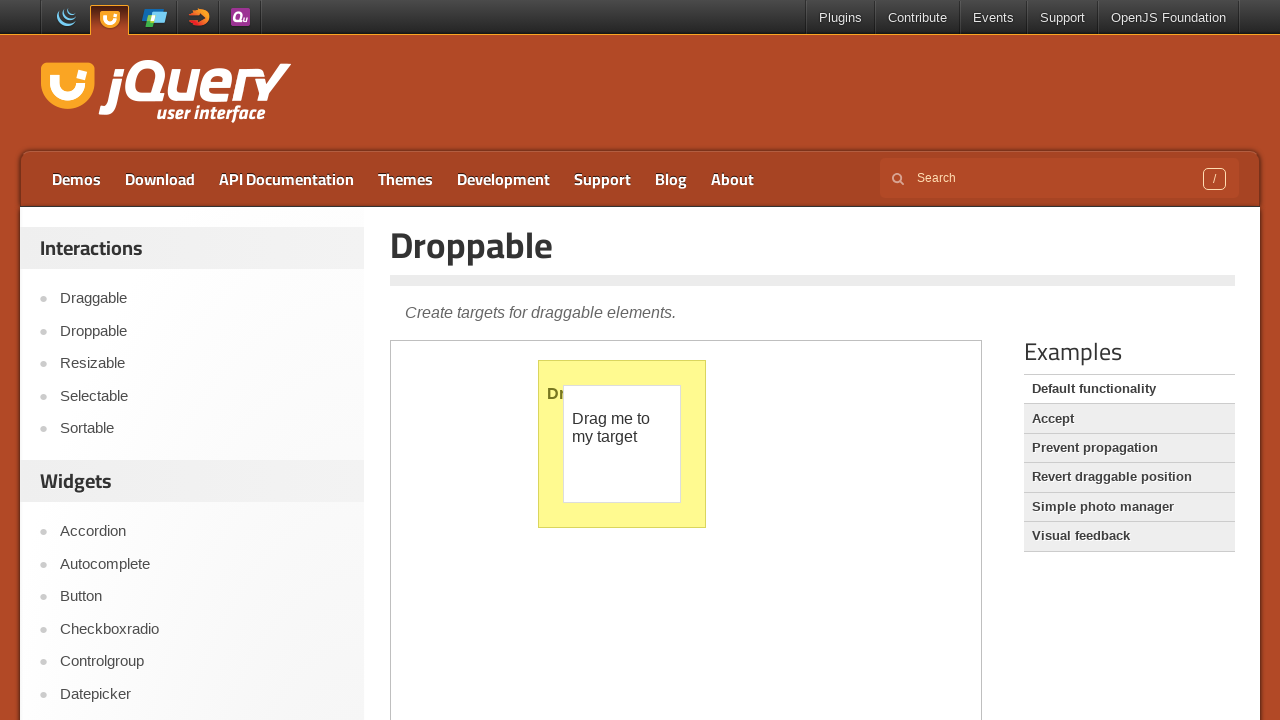

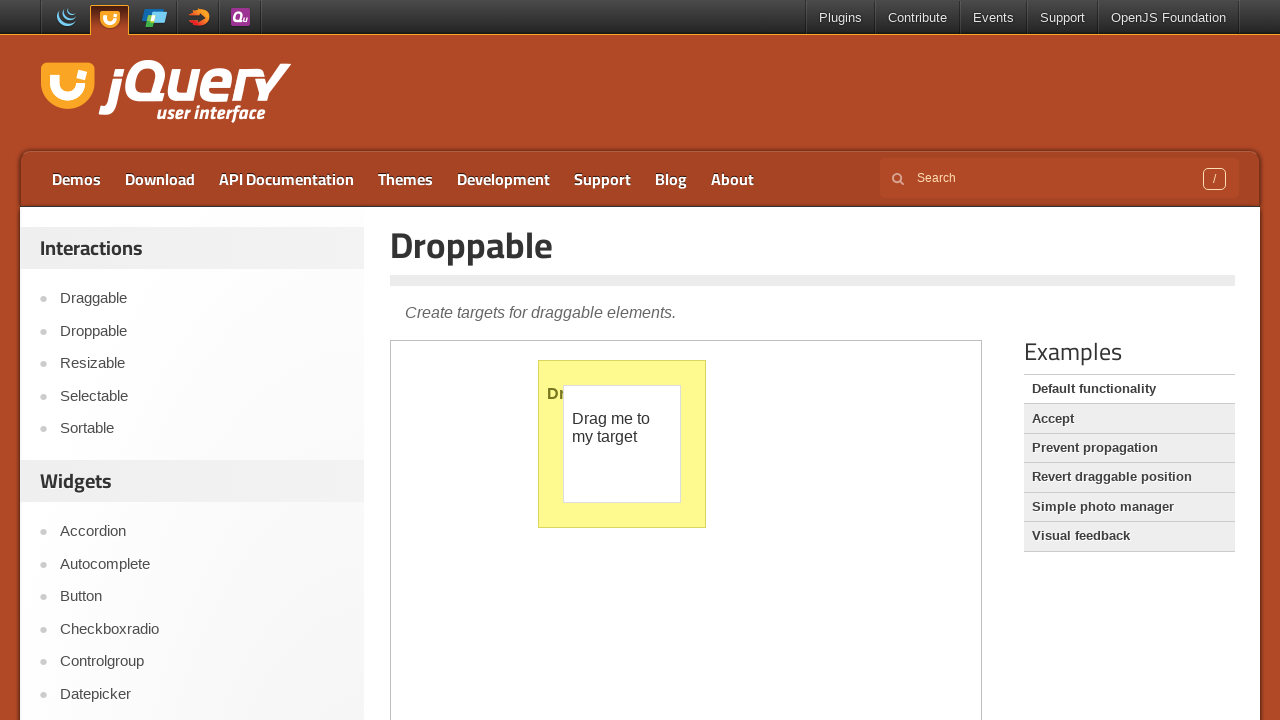